Navigates to a JD.com product page and retrieves the page title

Starting URL: https://item.jd.com/6039832.html

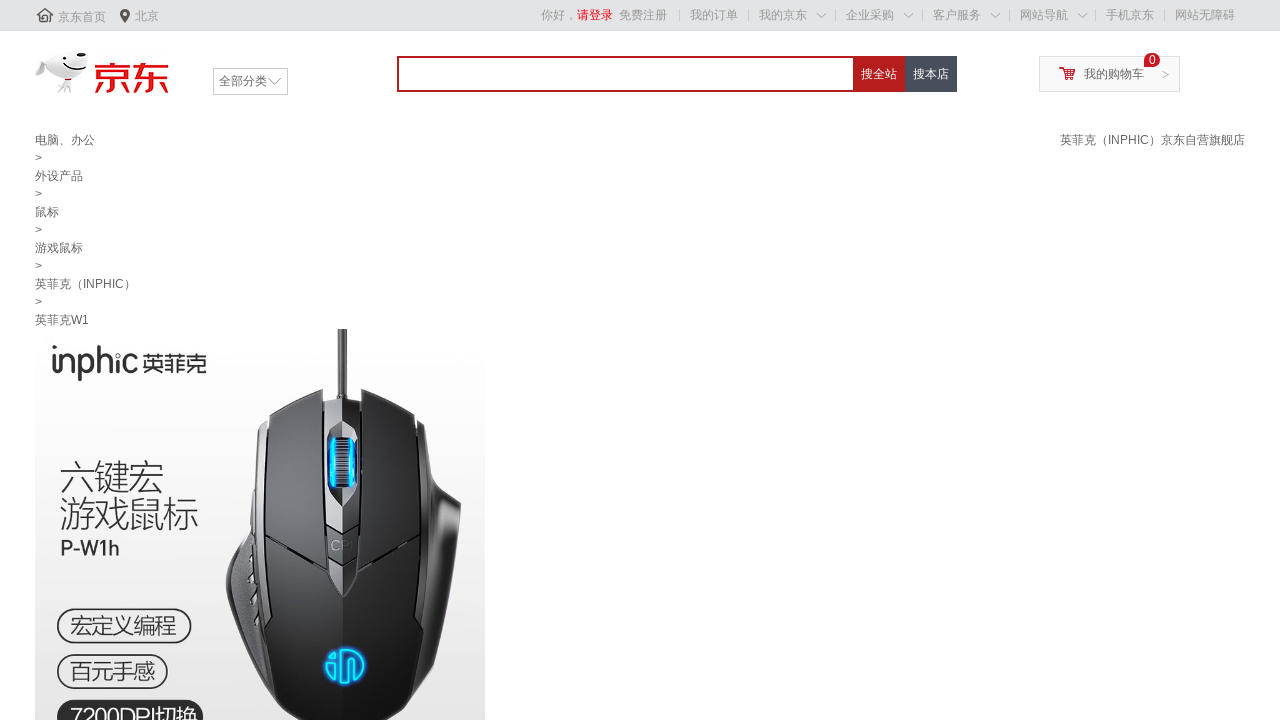

Navigated to JD.com product page
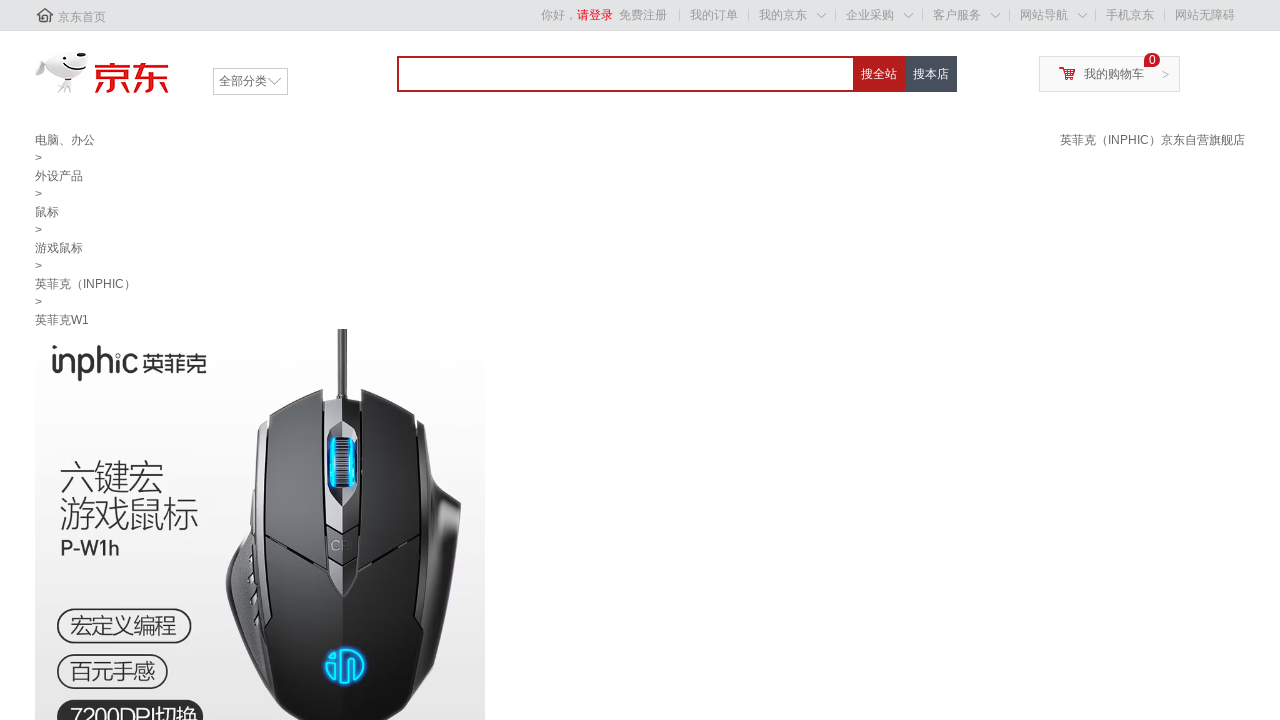

Retrieved page title: 【英菲克W1】英菲克（INPHIC）W1 有线游戏鼠标宏定义人体工学轻音家用办公笔记本电脑台式USB通用 黑色【行情 报价 价格 评测】-京东
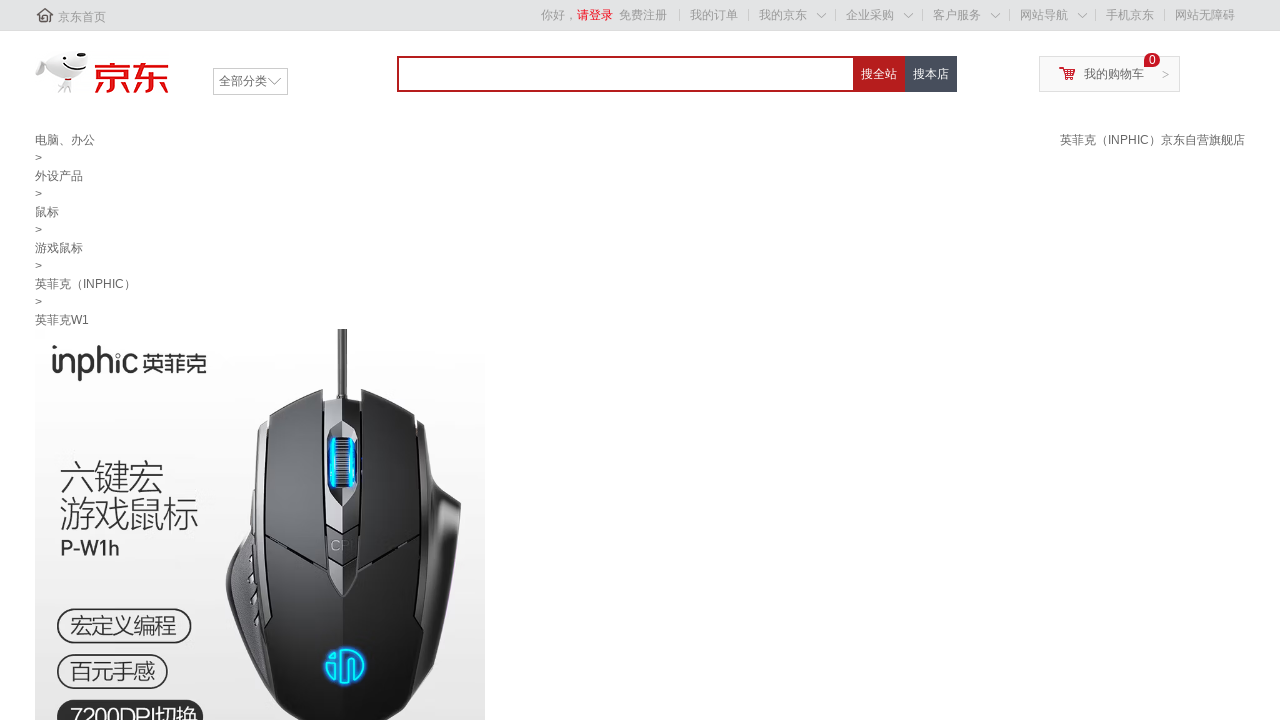

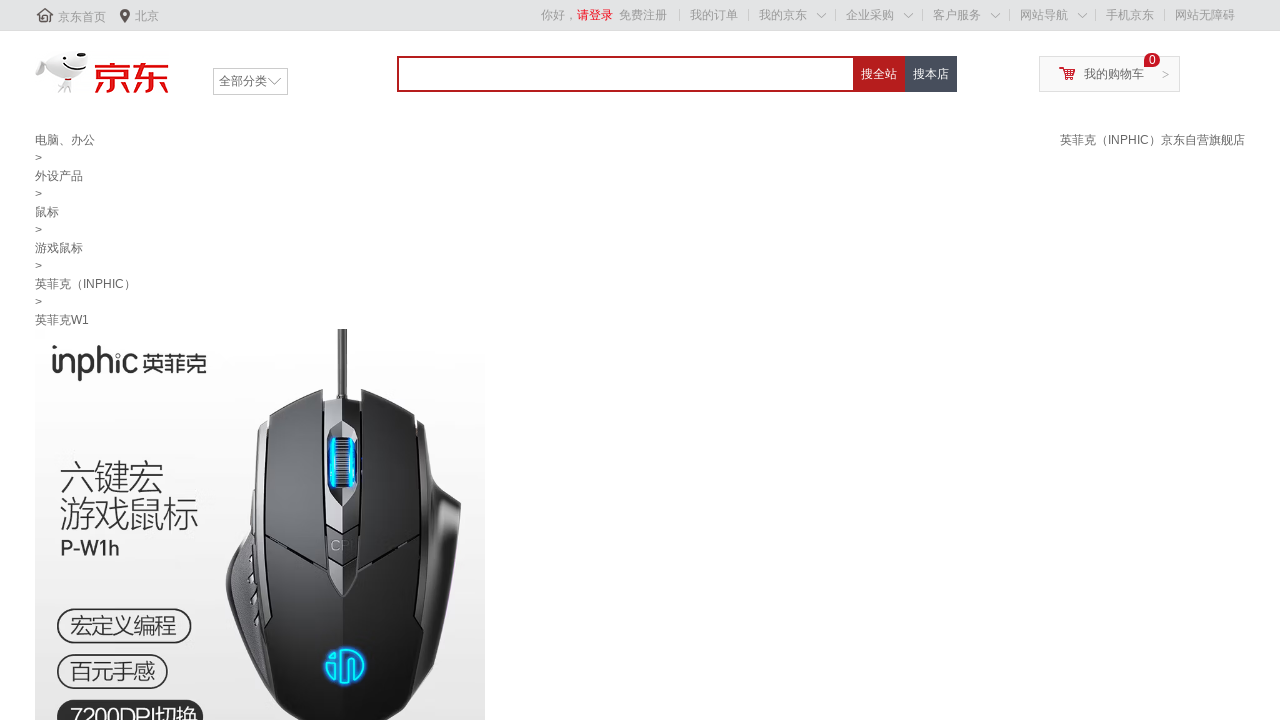